Tests adding a book to the basket and verifying the success message is displayed

Starting URL: http://practice.automationtesting.in

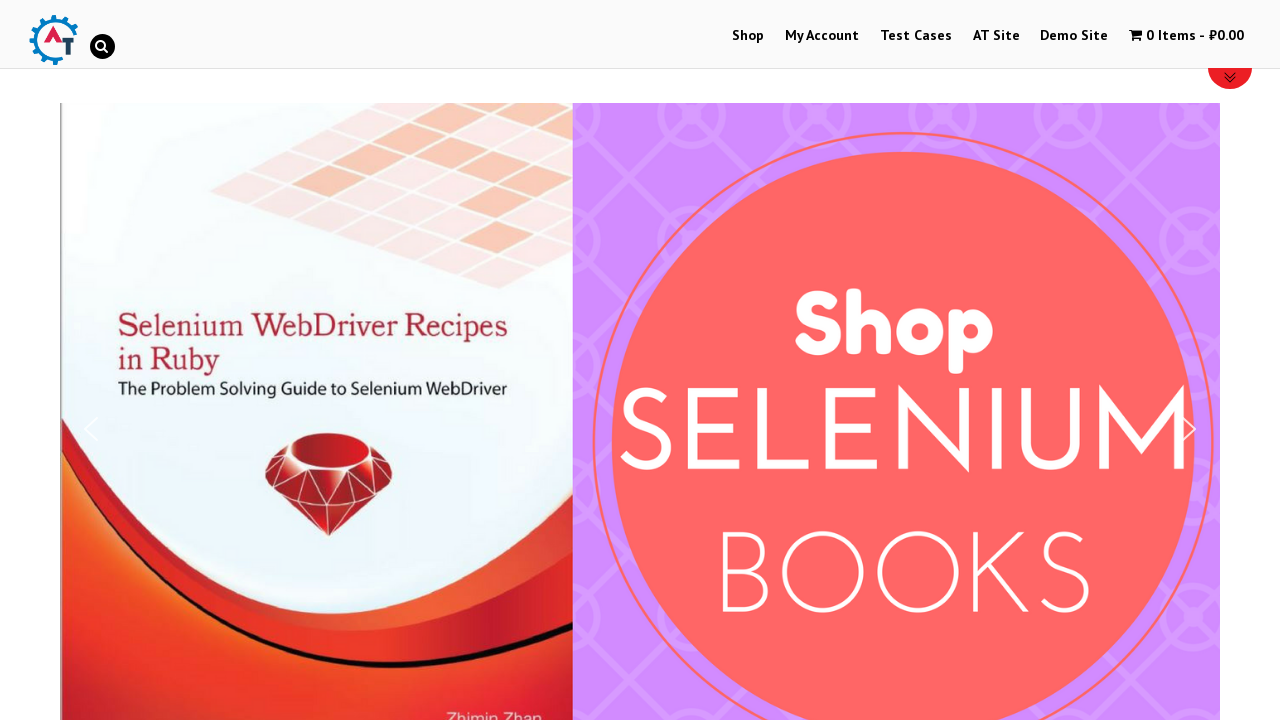

Clicked on Shop Menu at (748, 36) on xpath=//li[@id='menu-item-40']
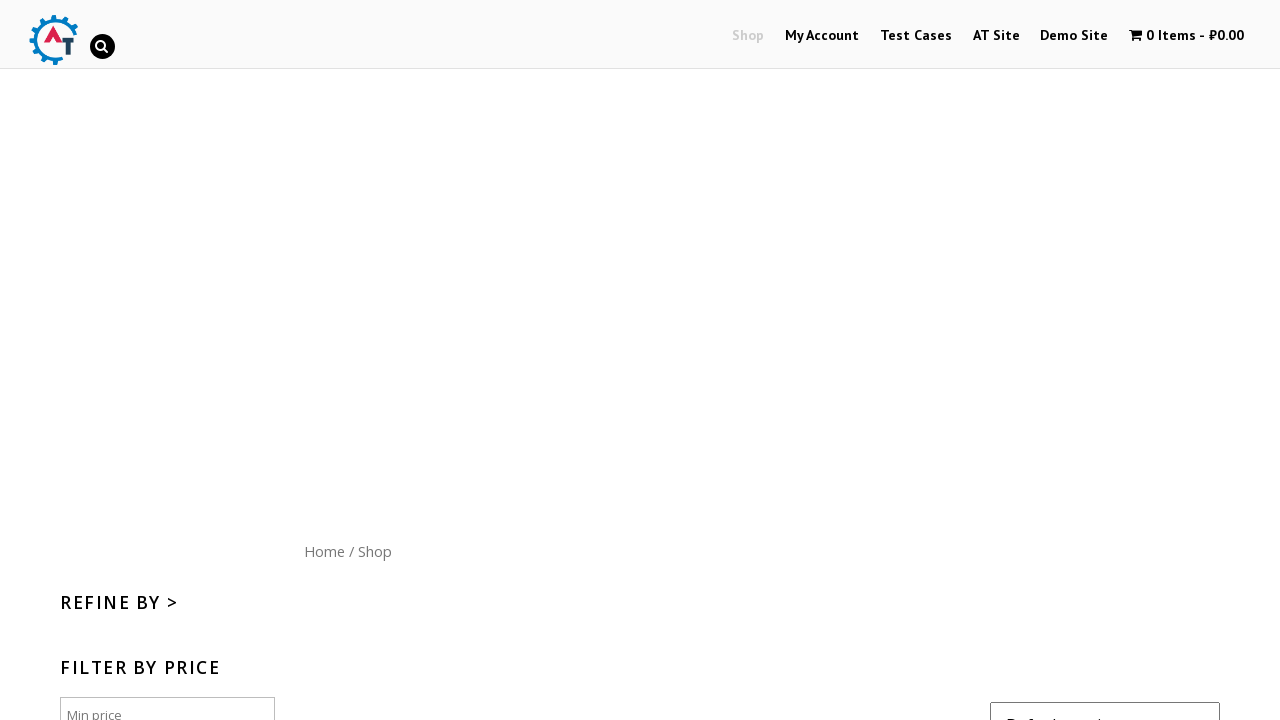

Clicked on Home menu button at (324, 551) on xpath=//div[@id='content']/nav/a
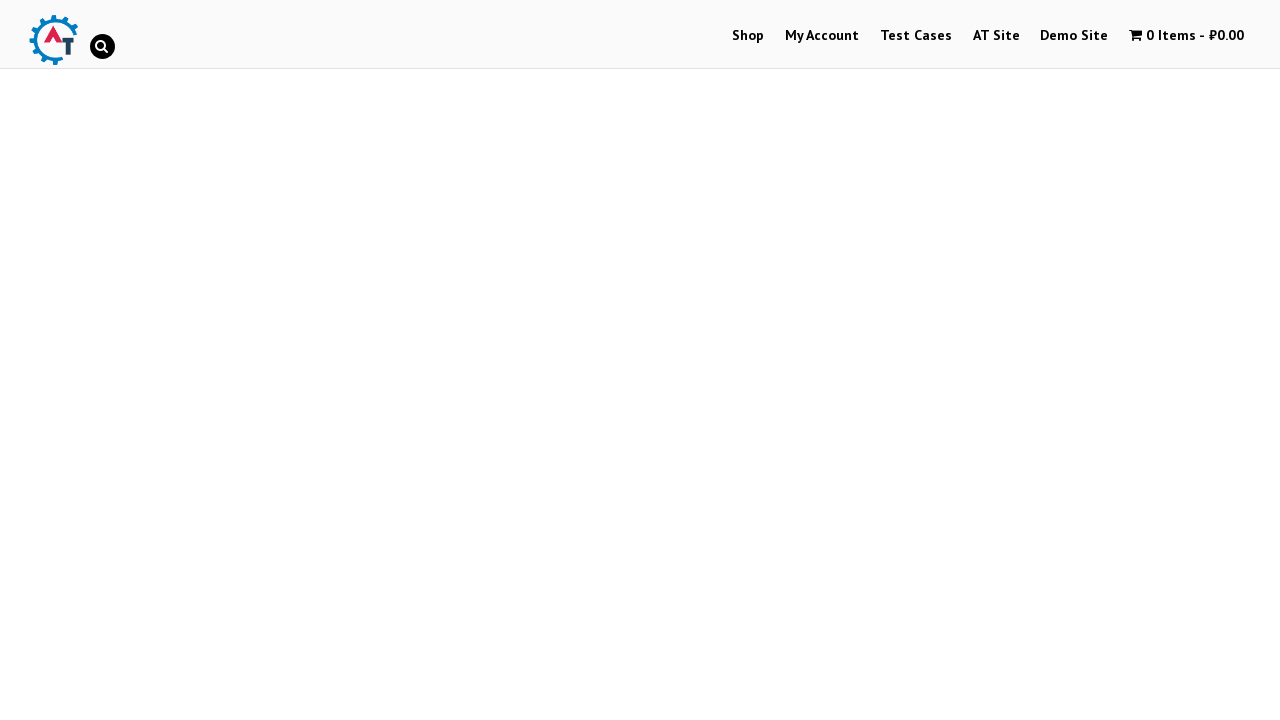

Mastering JavaScript book image loaded
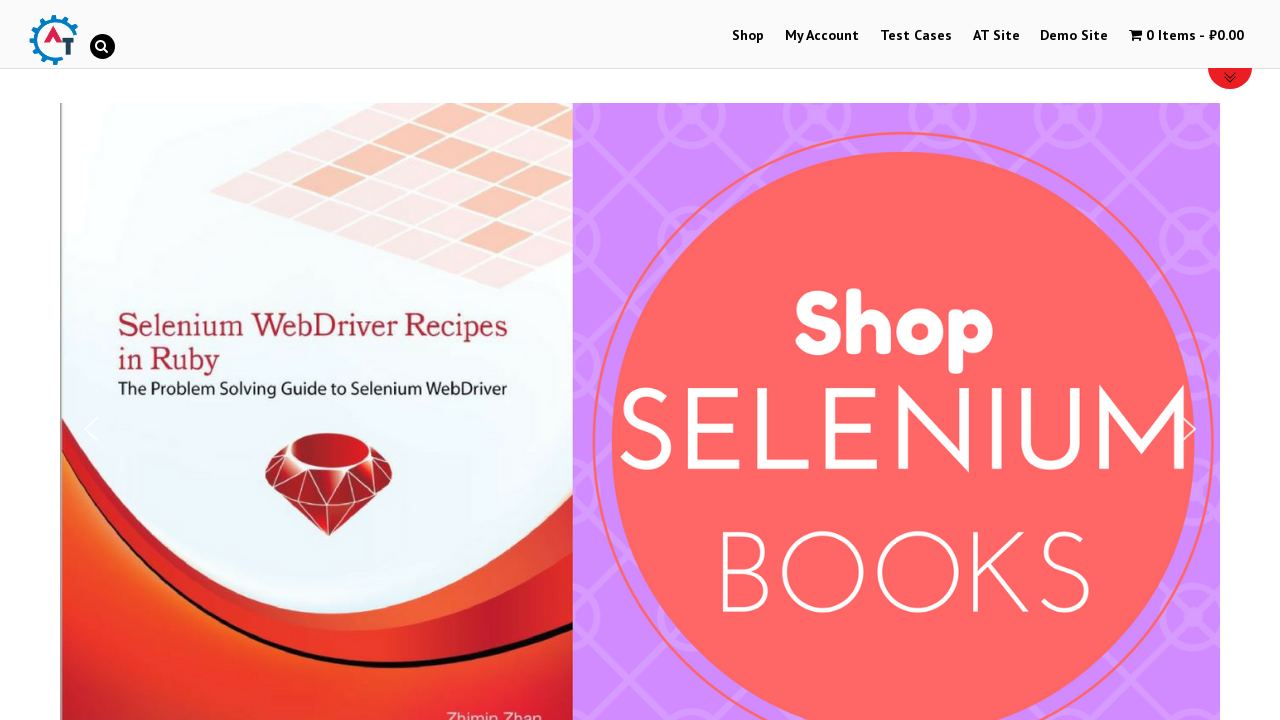

Clicked on Mastering JavaScript book at (1039, 361) on (//img[@title='Mastering JavaScript'])[1]
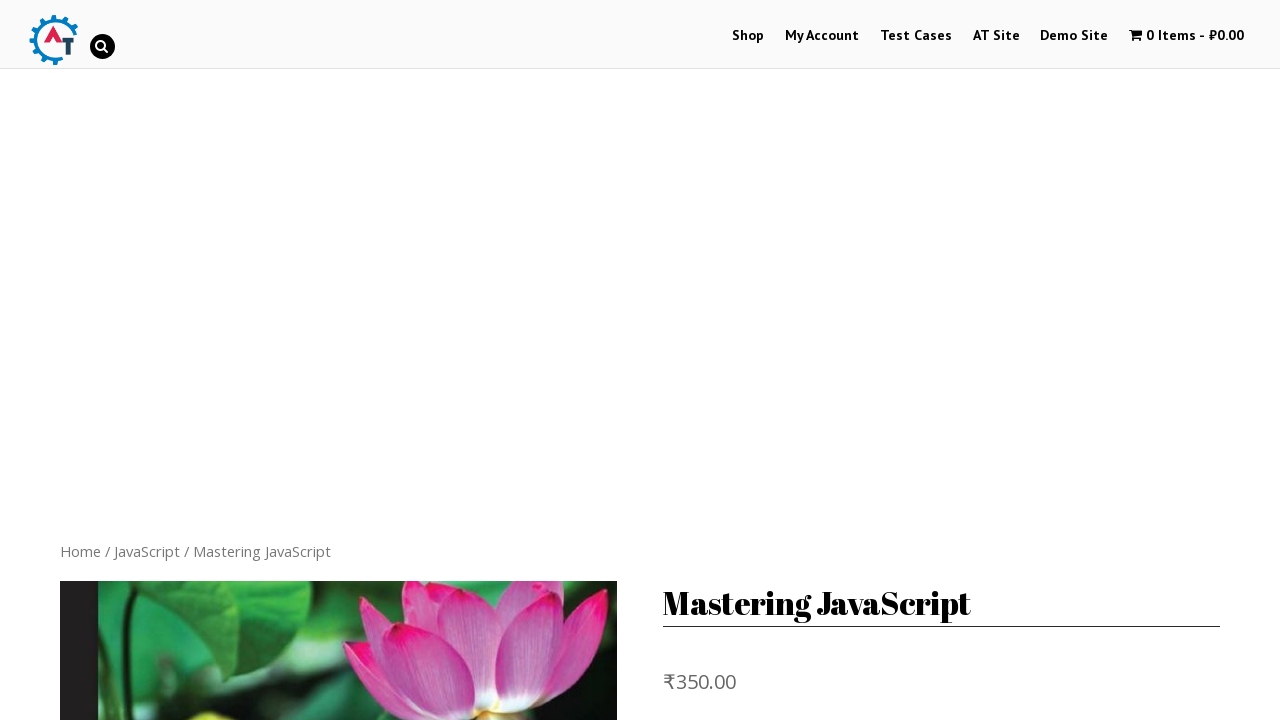

Product page loaded with Add to basket button
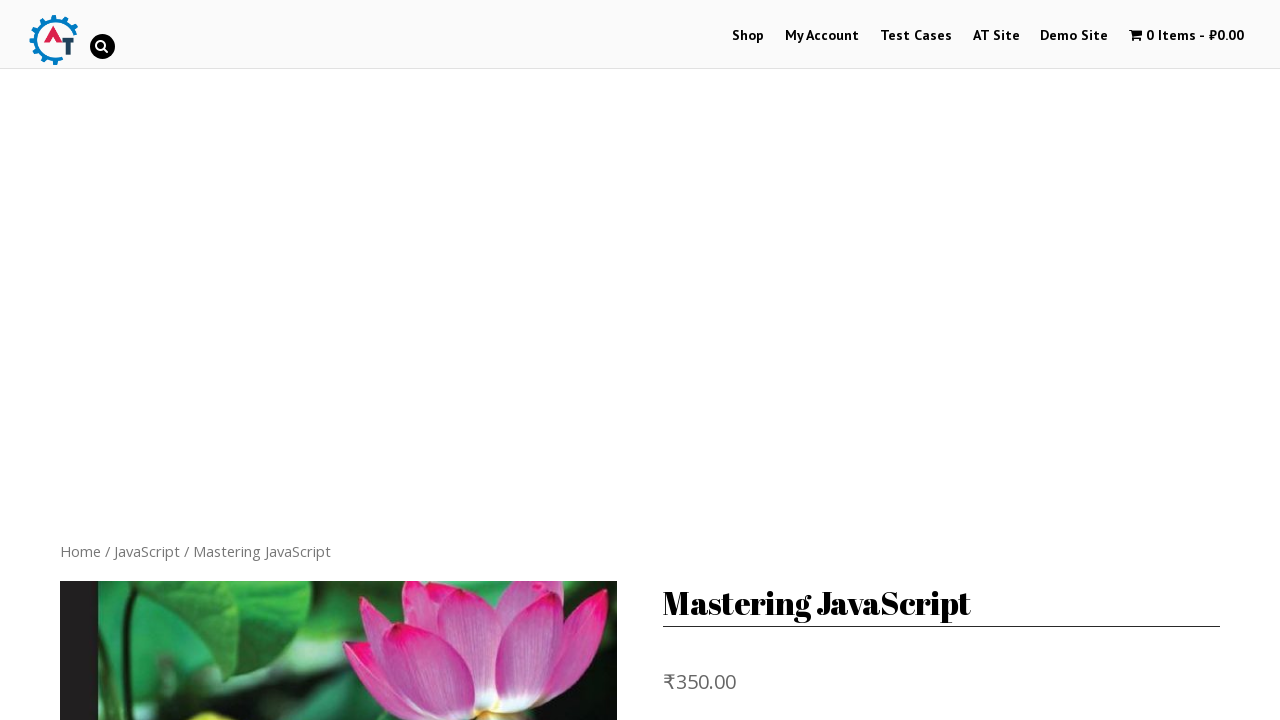

Clicked on Add to basket button at (812, 479) on xpath=//button[normalize-space()='Add to basket']
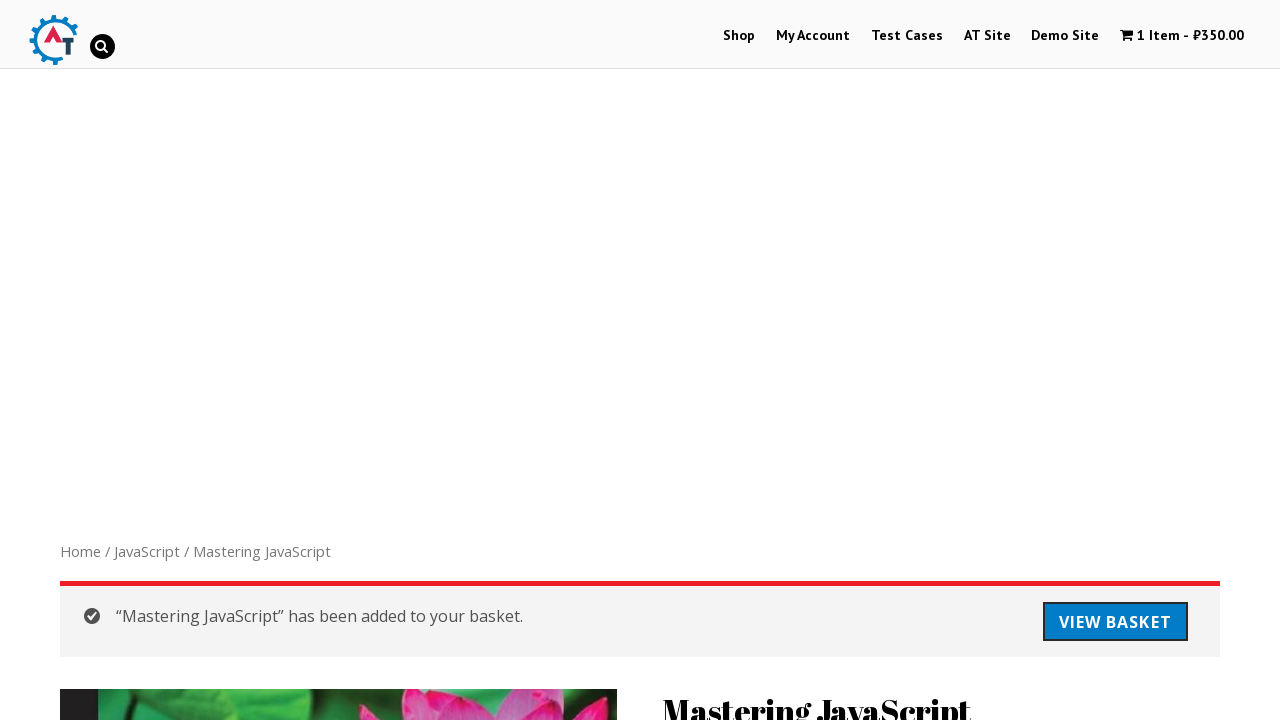

Success message displayed confirming book added to basket
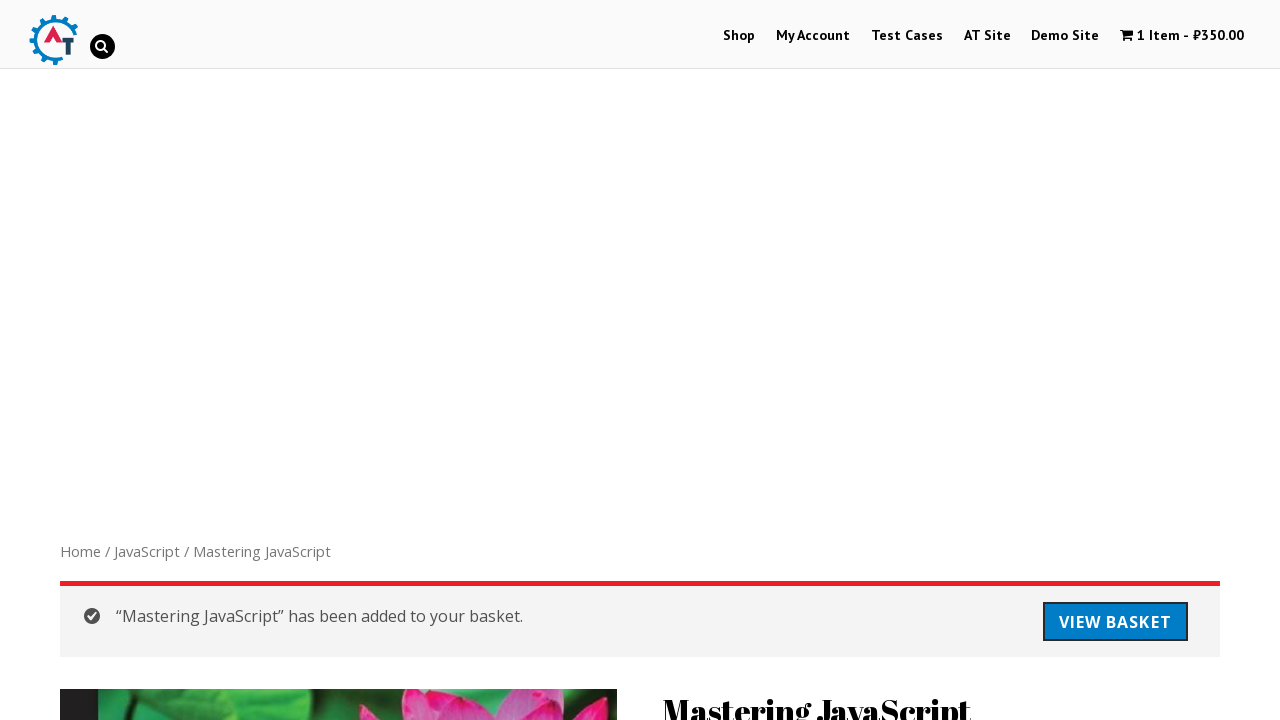

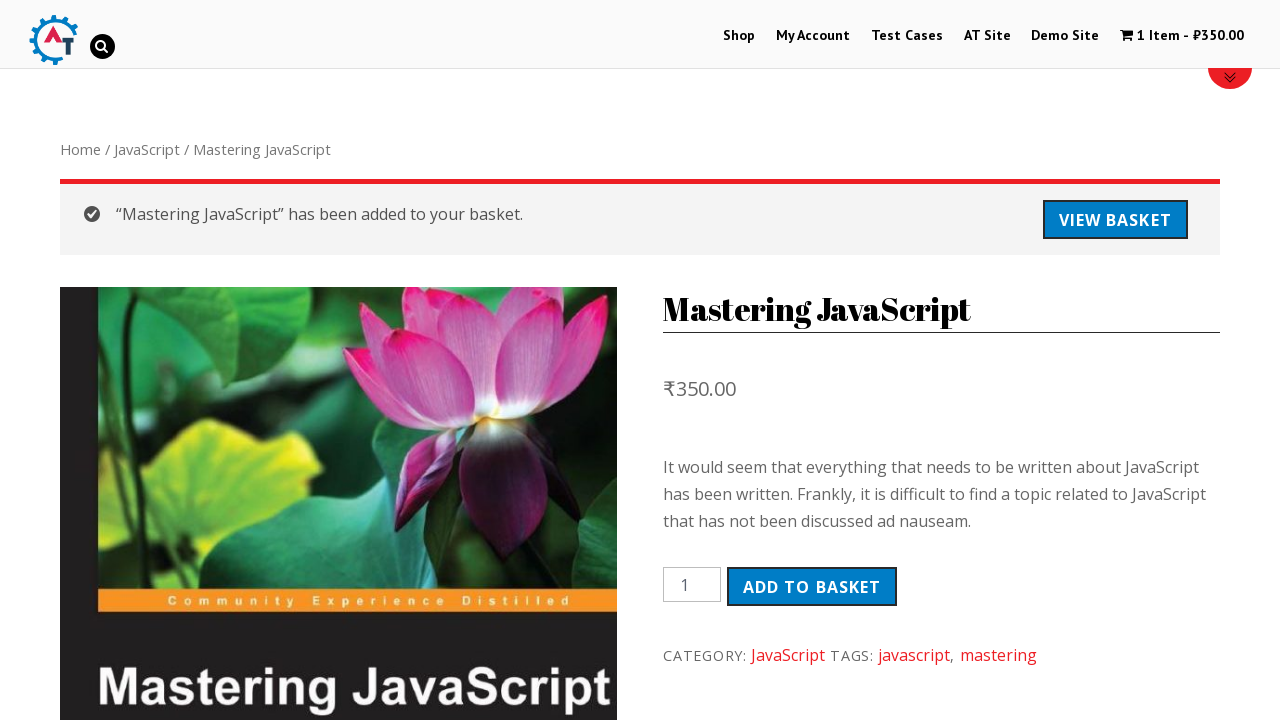